Tests context menu functionality by navigating to the context menu page and performing a right-click

Starting URL: https://the-internet.herokuapp.com/

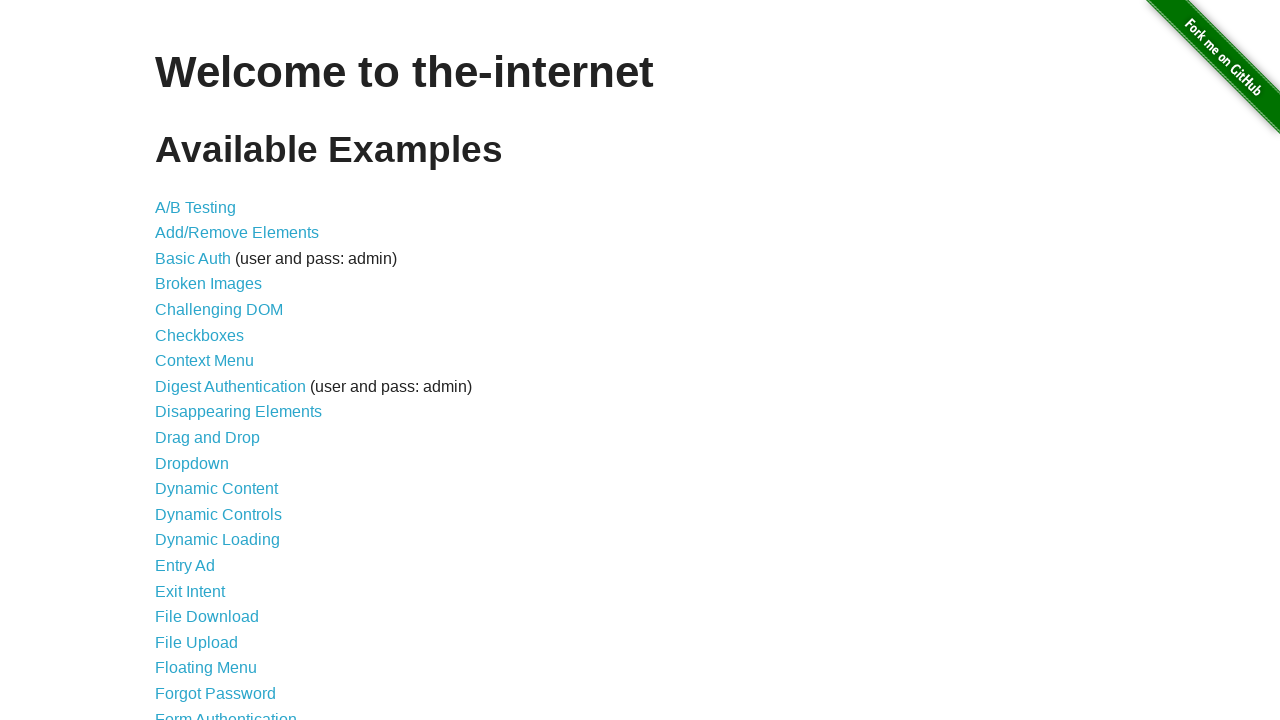

Clicked on context menu link in navigation at (204, 361) on xpath=//*[@id='content']/ul/li[7]/a
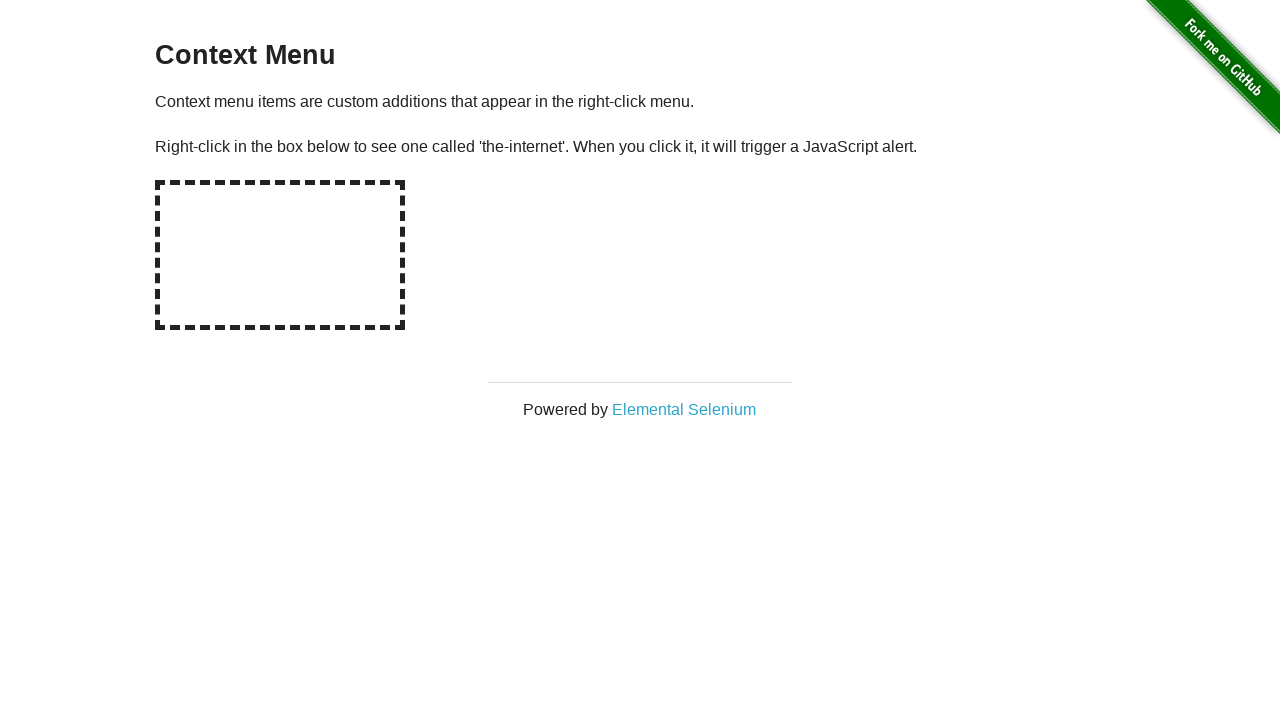

Right-clicked on the hot spot area to trigger context menu at (280, 255) on #hot-spot
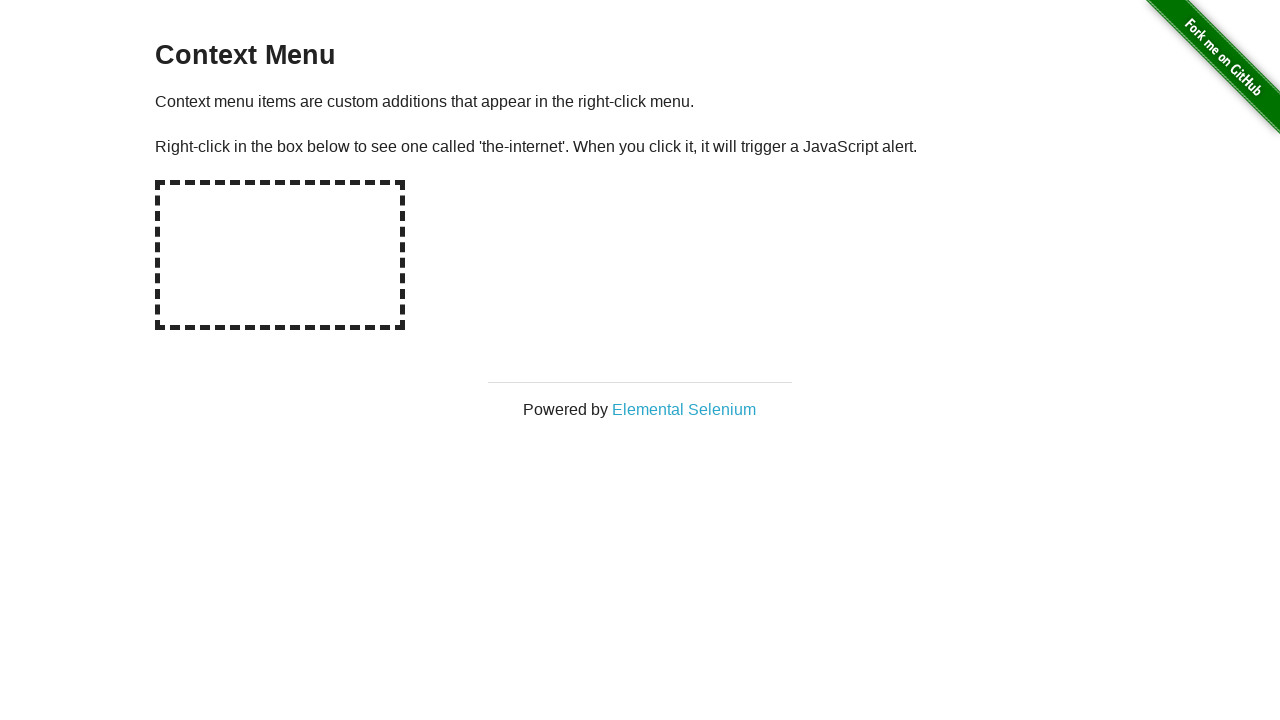

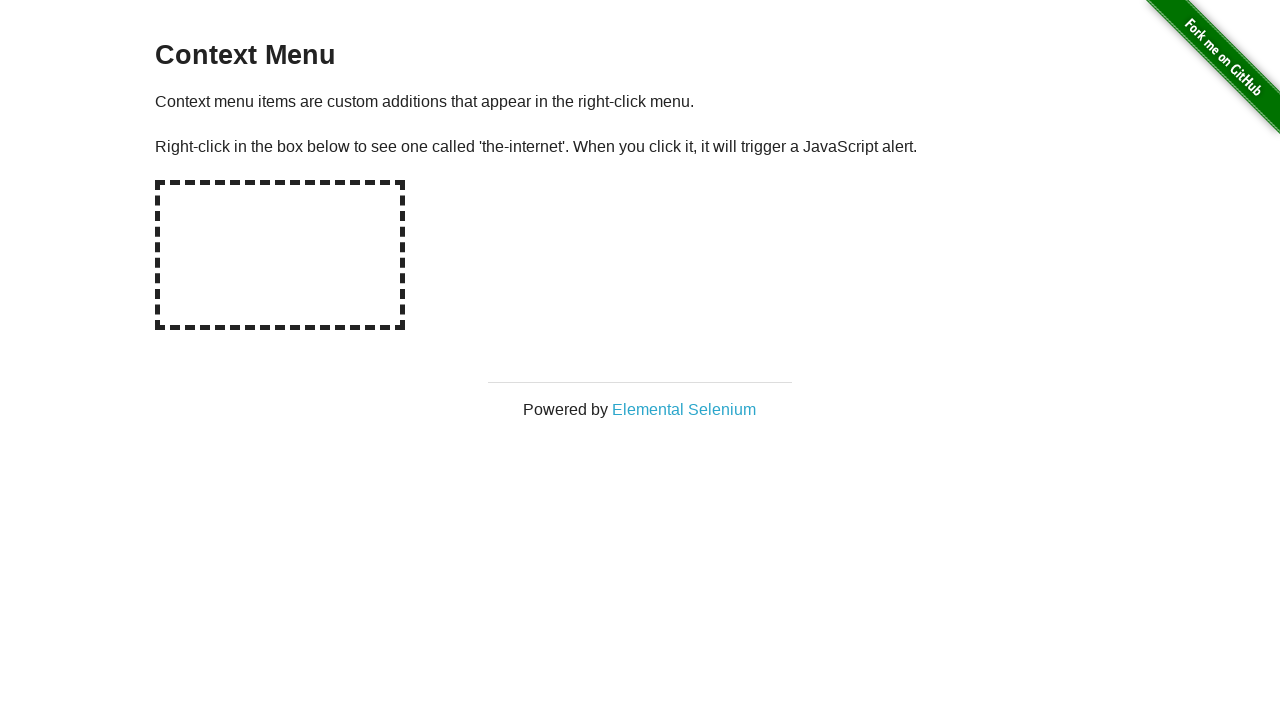